Tests user registration form by filling email and confirmation email fields, then submitting the signup form

Starting URL: https://fanbase-47b85.firebaseapp.com/login_registration.html

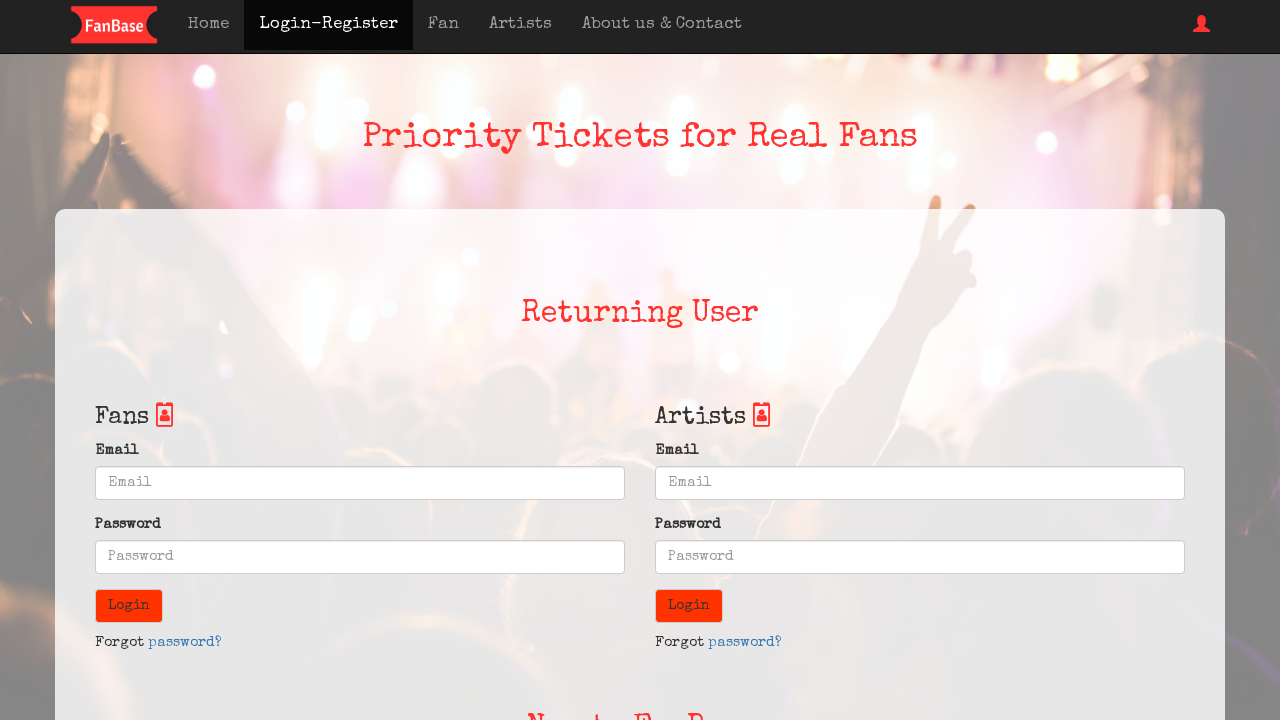

Filled email field with initial value 'sam123' on #txtEmailFan
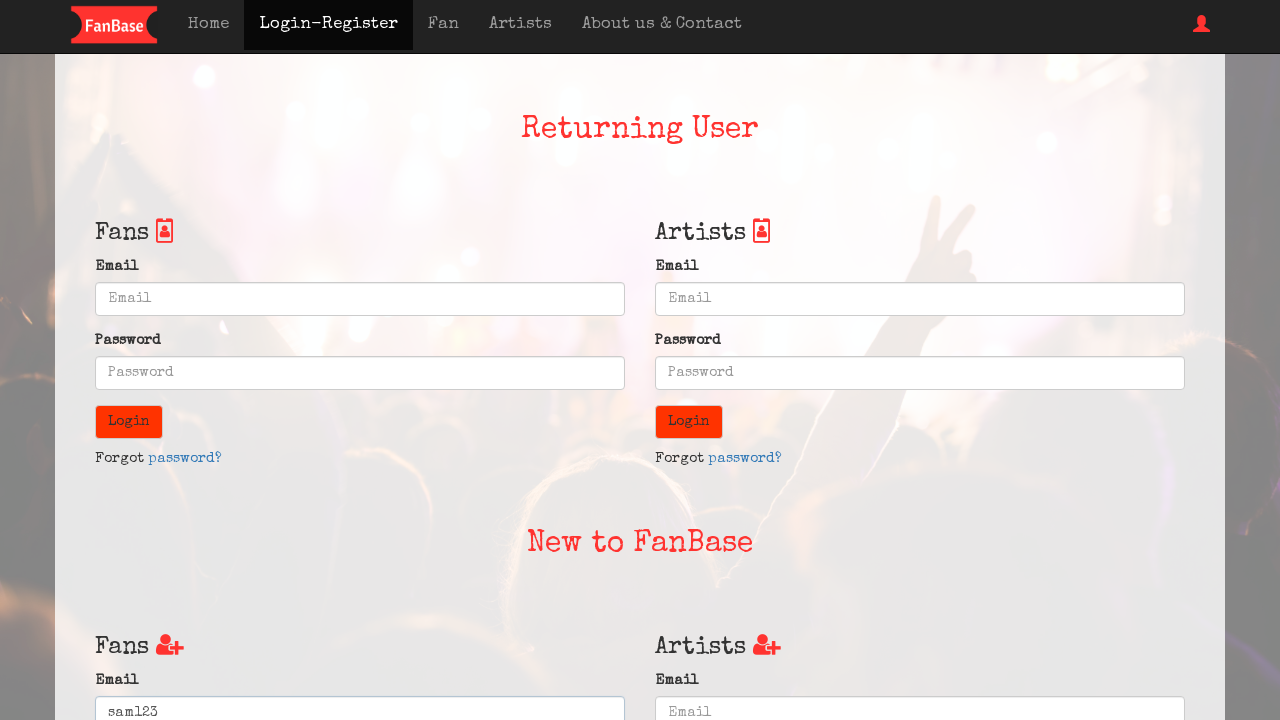

Filled email field with actual email 'sam123@gmail.com' on #txtEmailFan
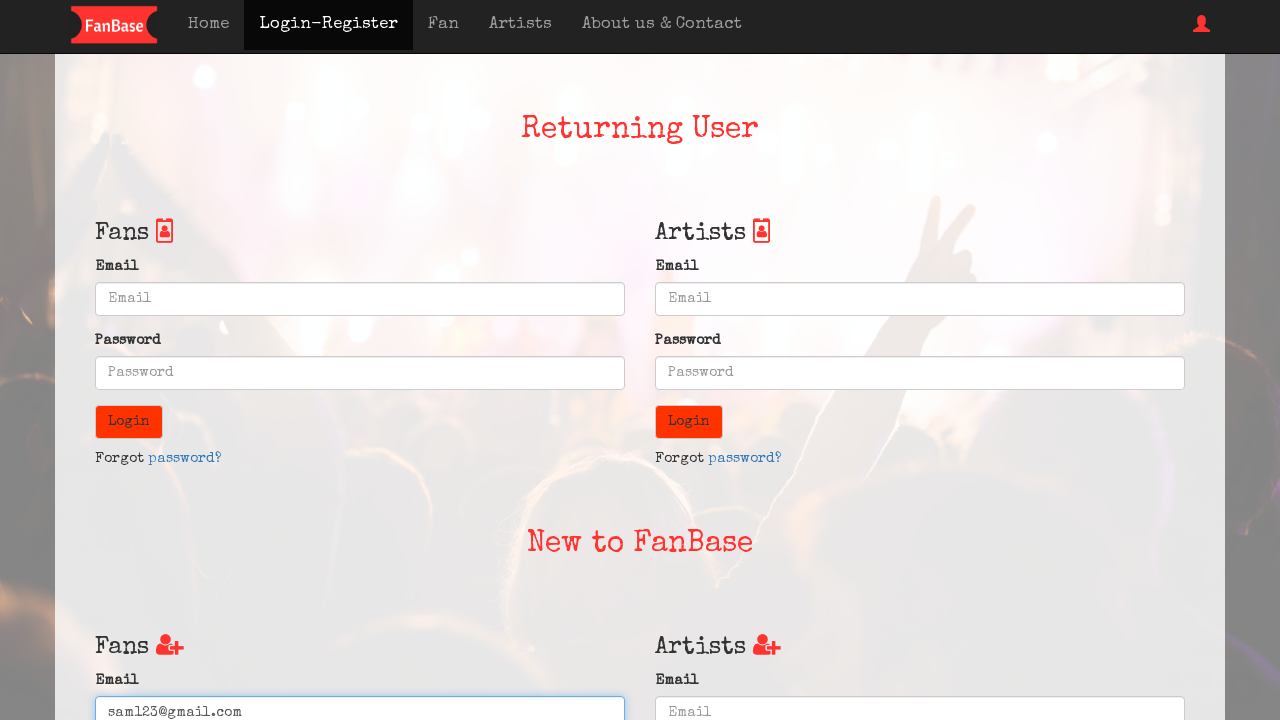

Filled confirmation email field with 'sam123@gmail.com' on #confemailF
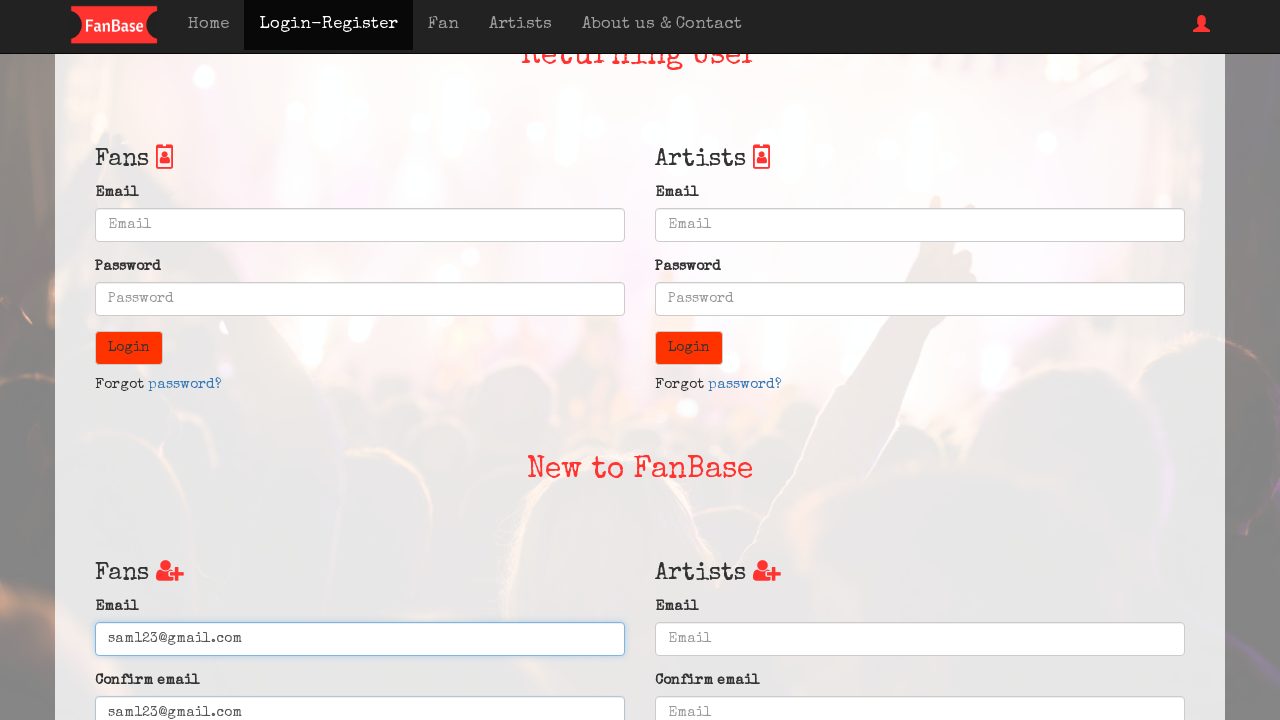

Clicked signup button to submit registration form at (136, 591) on #btnSignUpFan
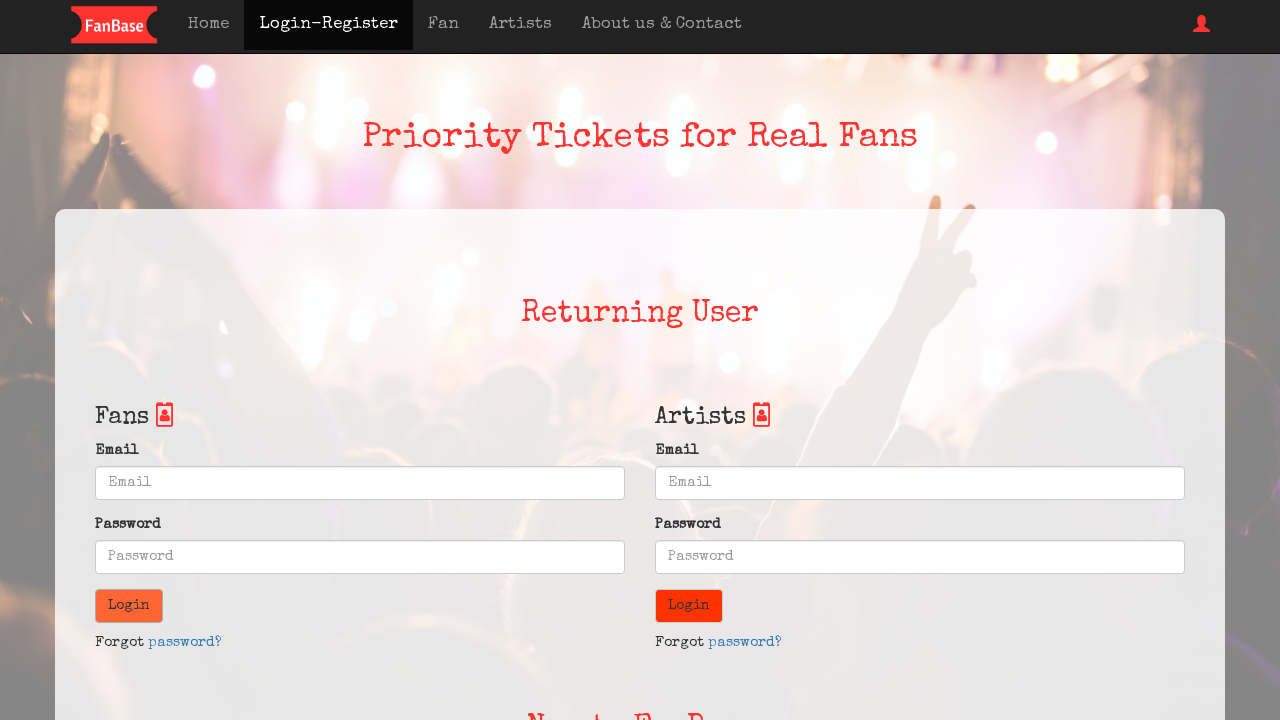

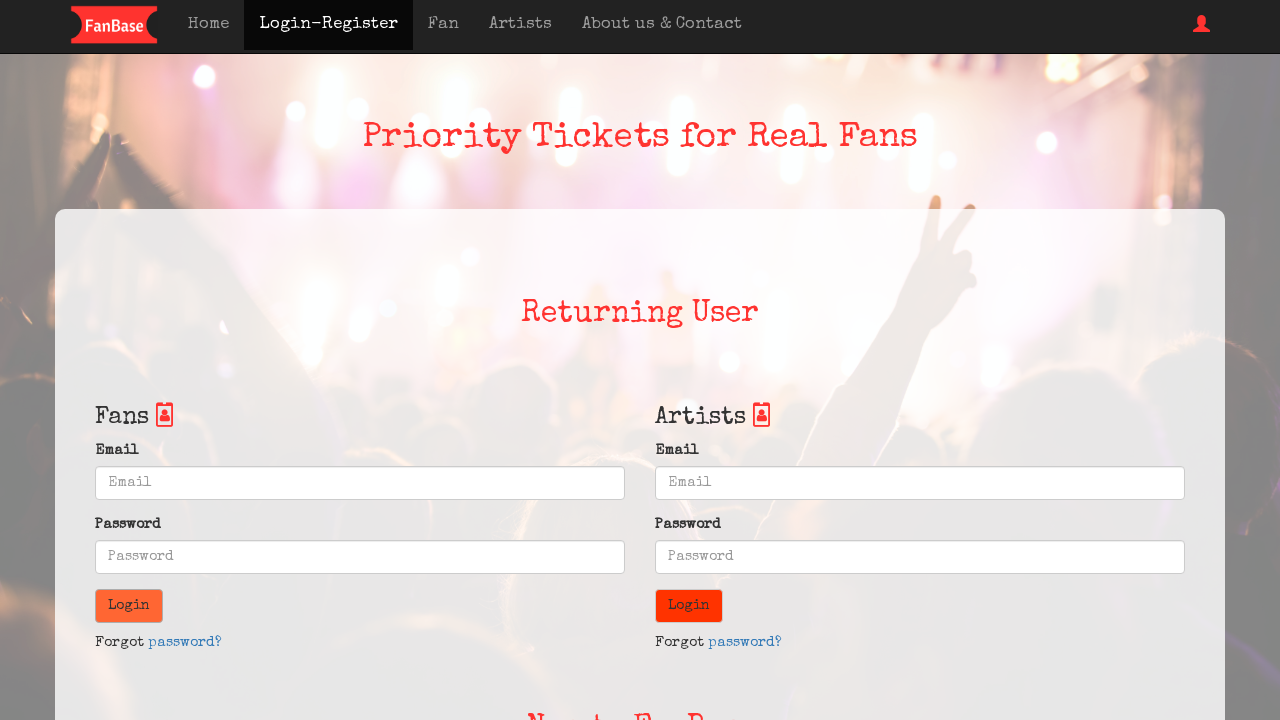